Tests checkbox functionality by selecting two checkboxes if they are not already selected, then verifying both are checked

Starting URL: https://testcenter.techproeducation.com/index.php?page=checkboxes

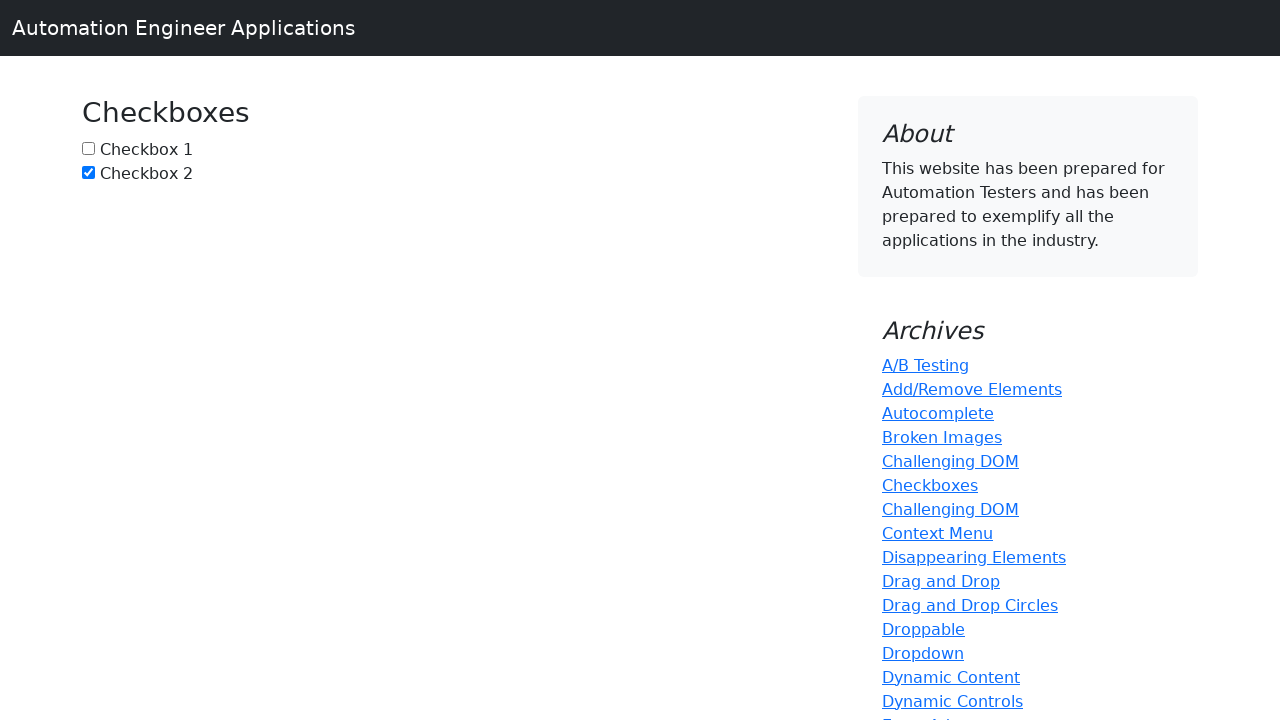

Located checkbox1 element with id 'box1'
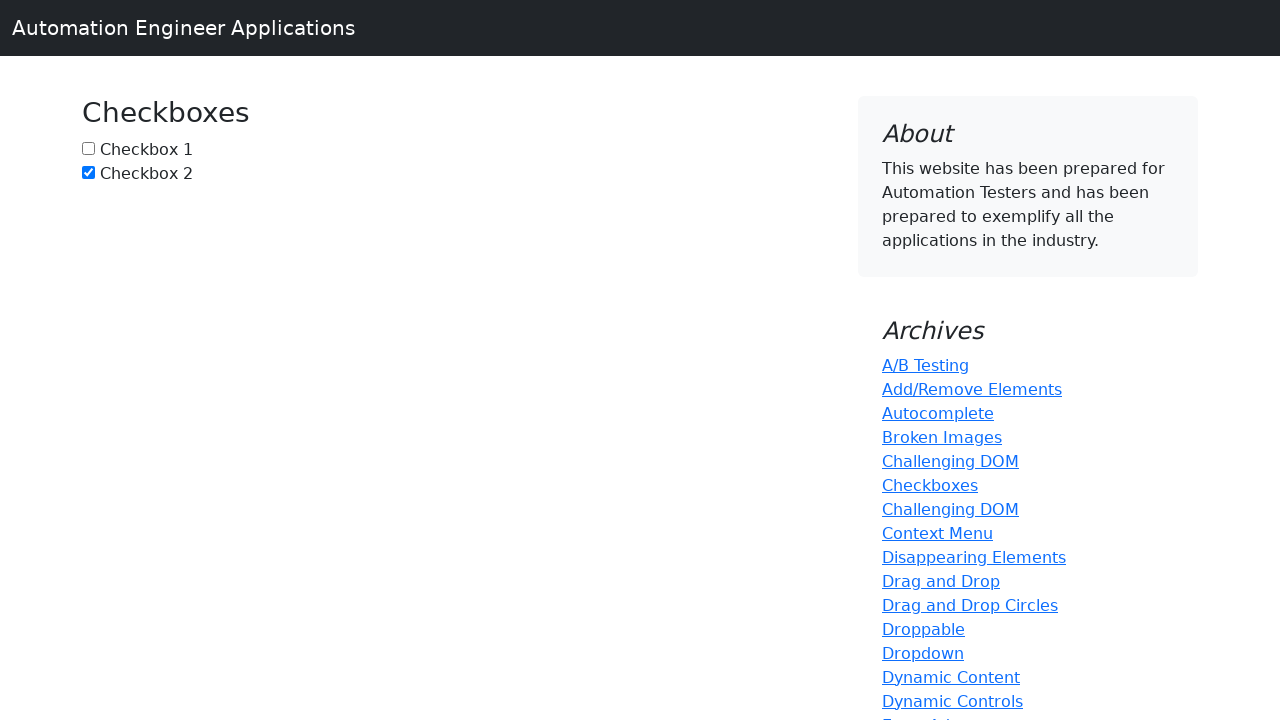

Located checkbox2 element with id 'box2'
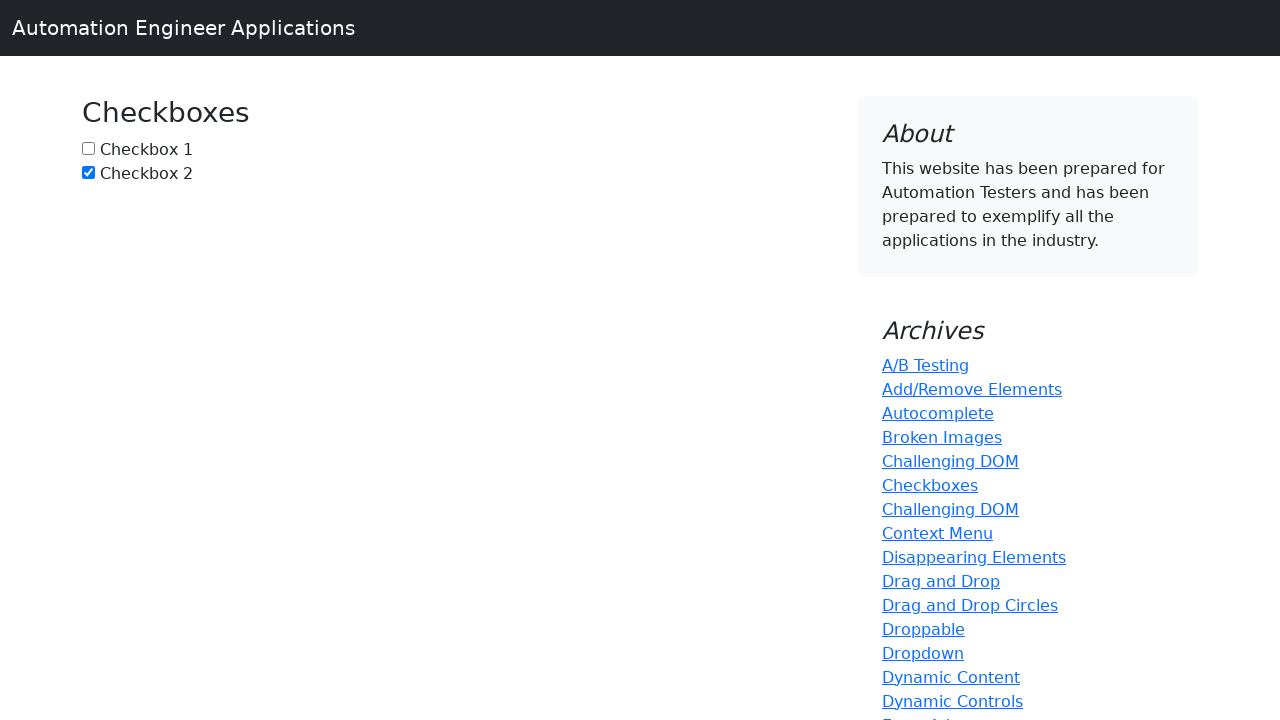

Checked that checkbox1 is not selected
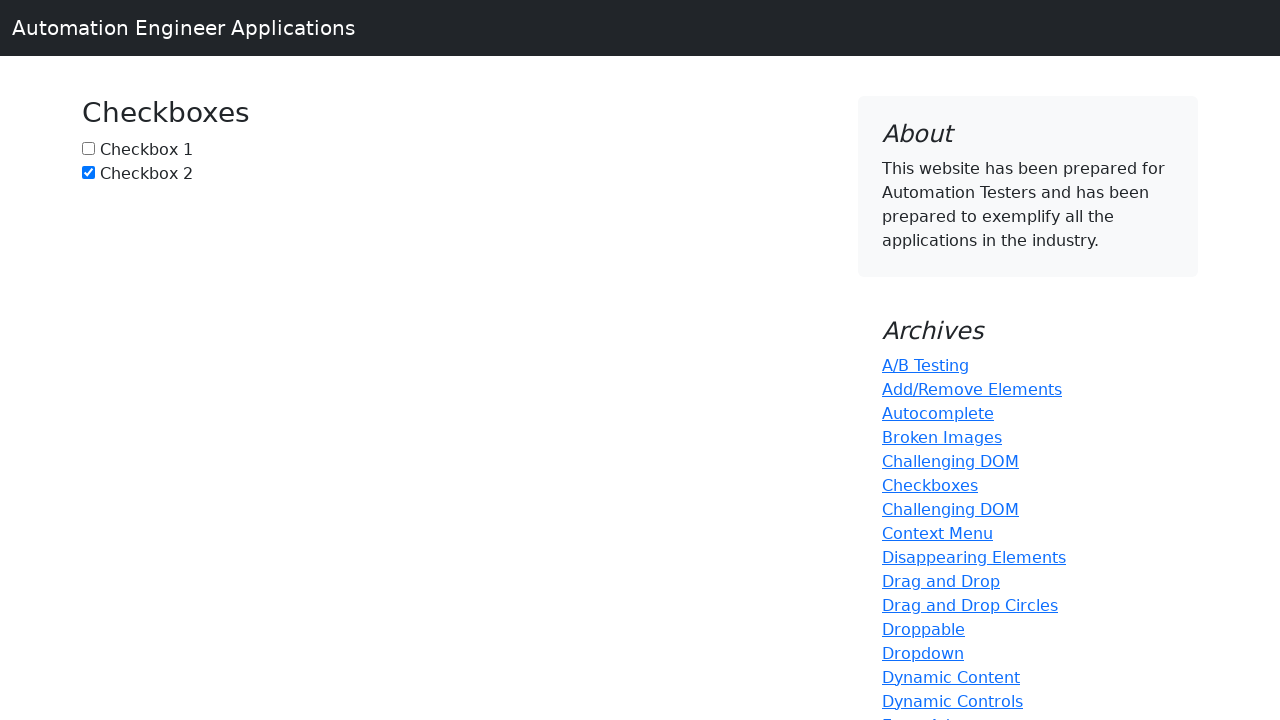

Clicked checkbox1 to select it at (88, 148) on #box1
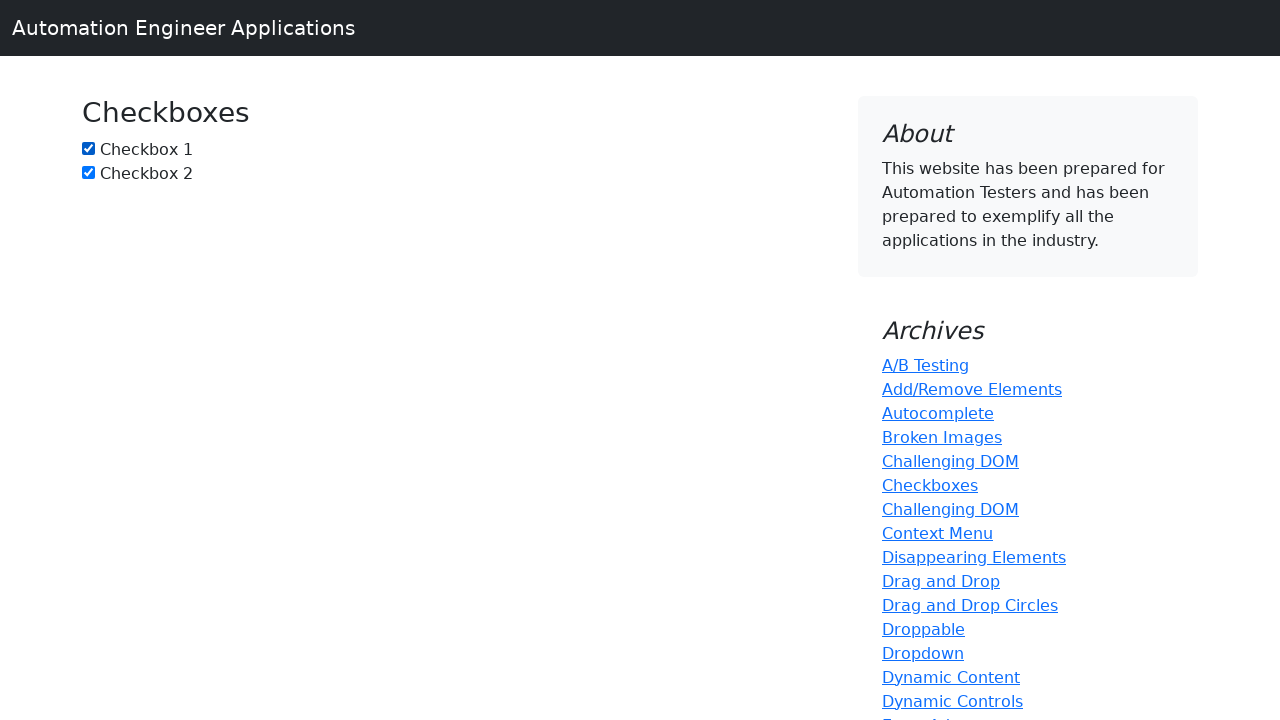

Checkbox2 is already selected, skipping click
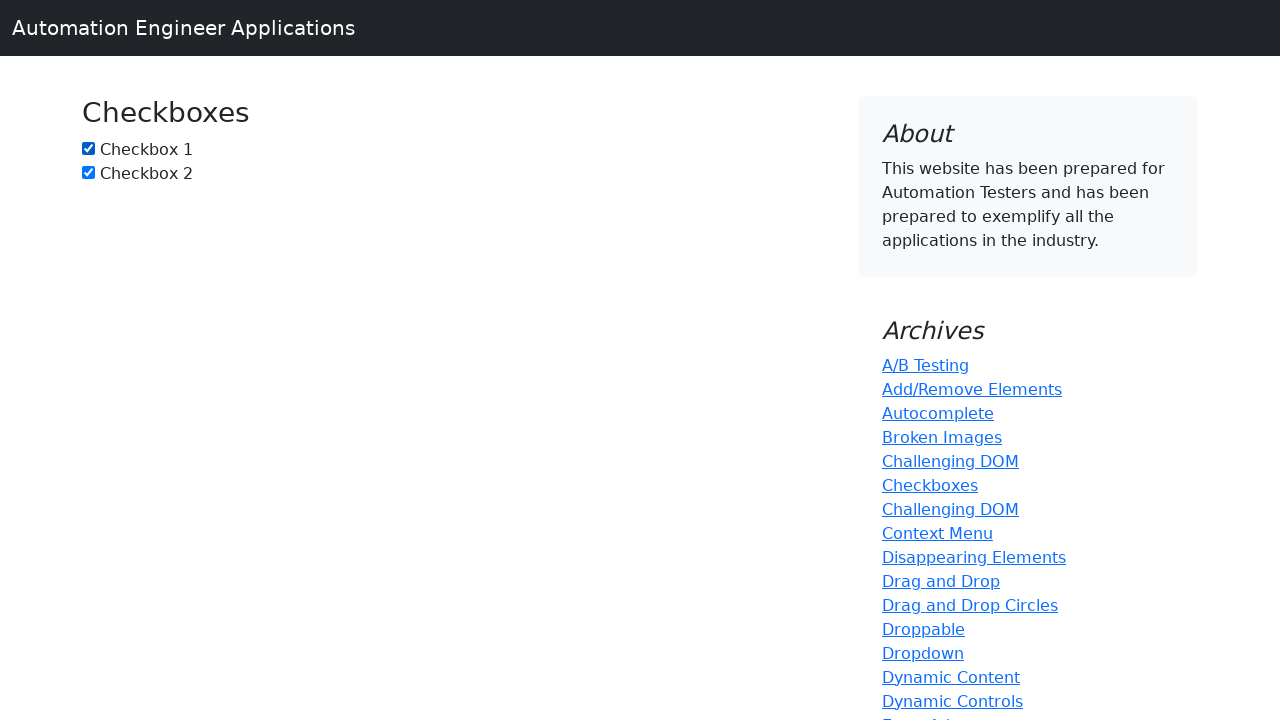

Verified that checkbox1 is selected
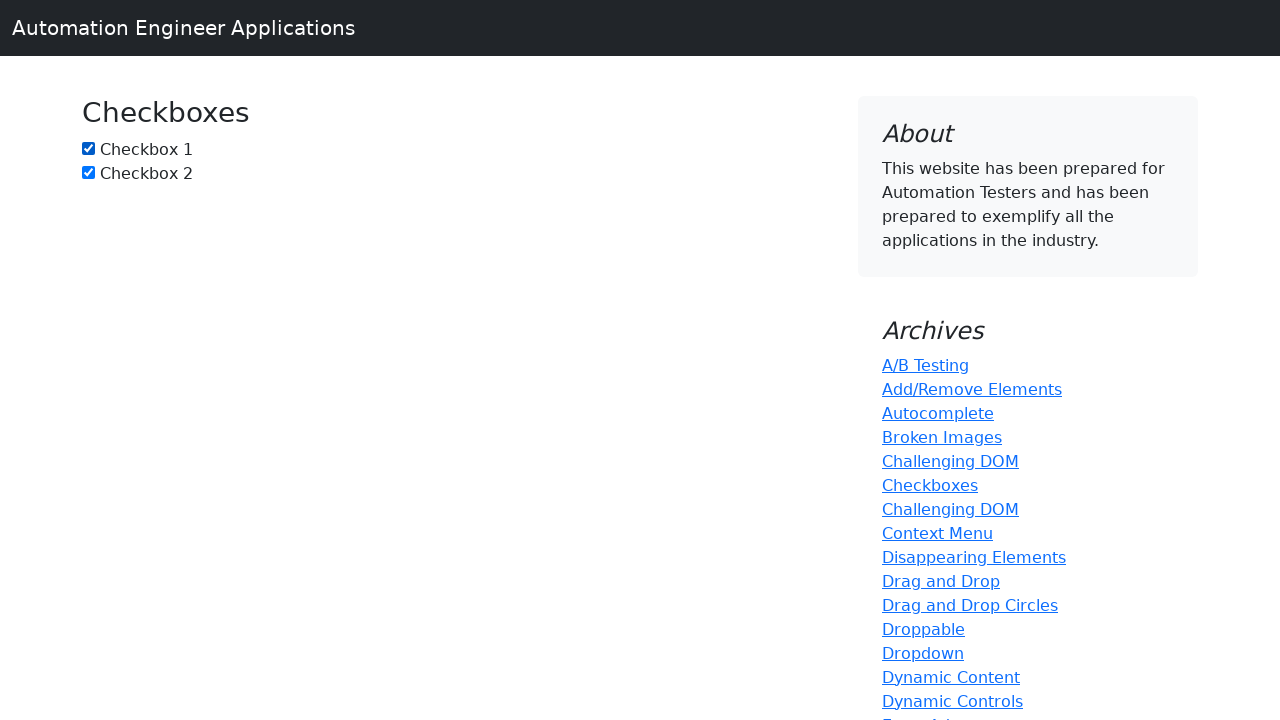

Verified that checkbox2 is selected
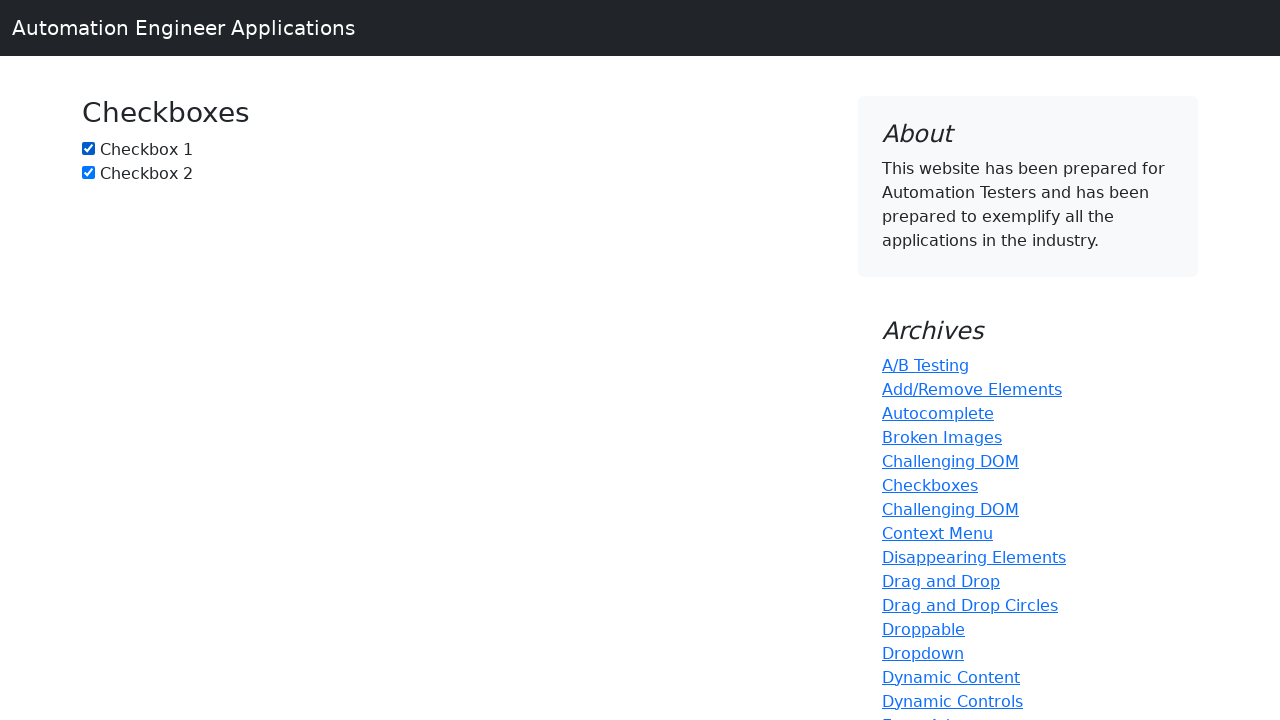

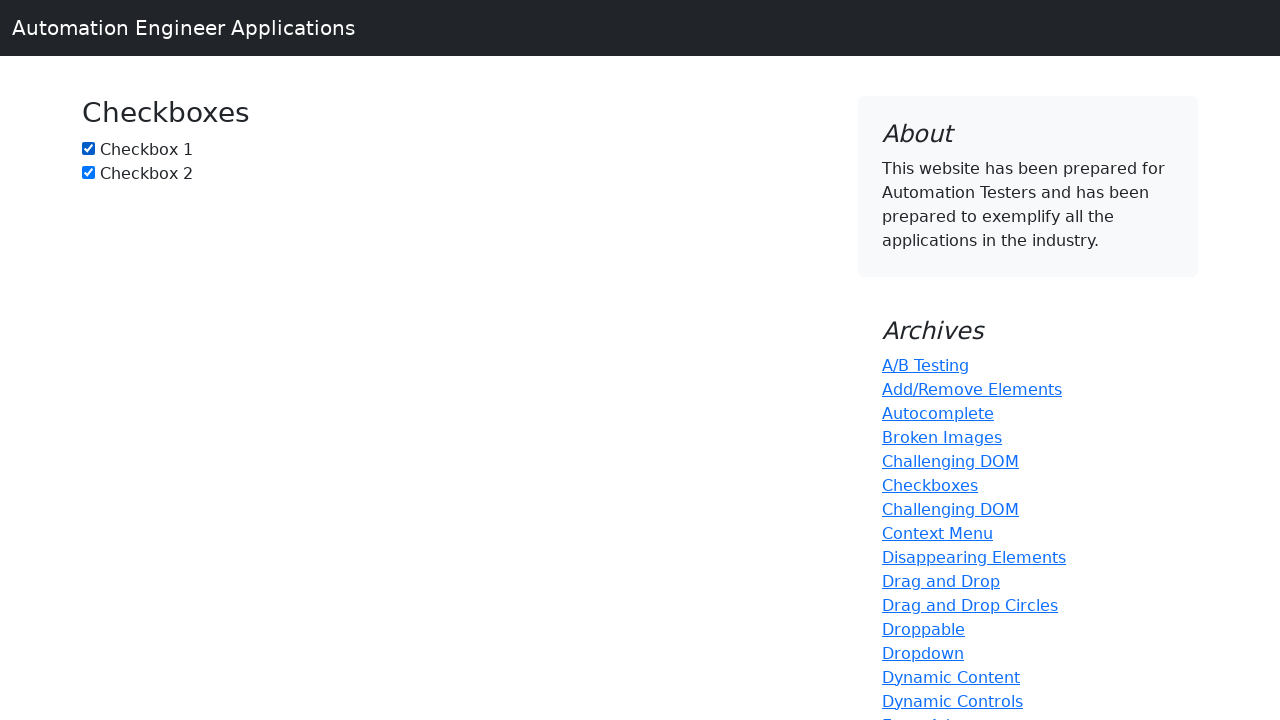